Navigates to the Playwright documentation homepage, emulates dark color scheme media preference, and verifies the page loads by checking the title.

Starting URL: https://playwright.dev

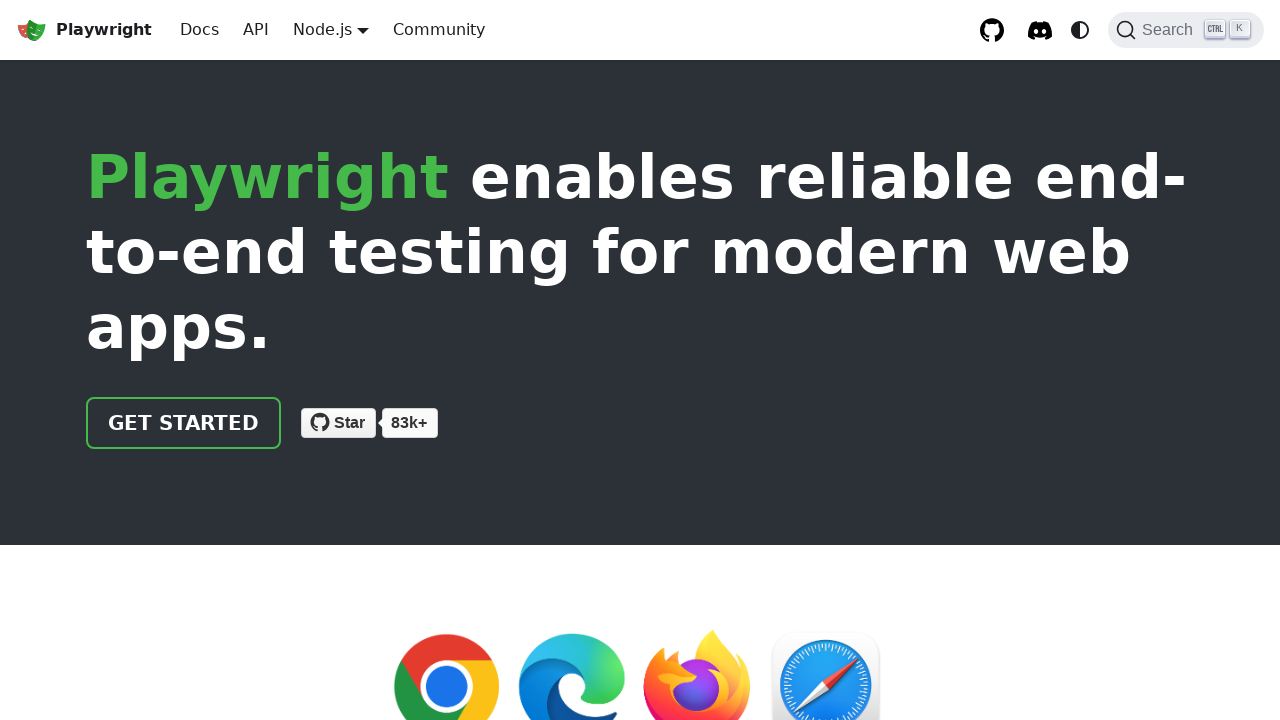

Navigated to Playwright documentation homepage
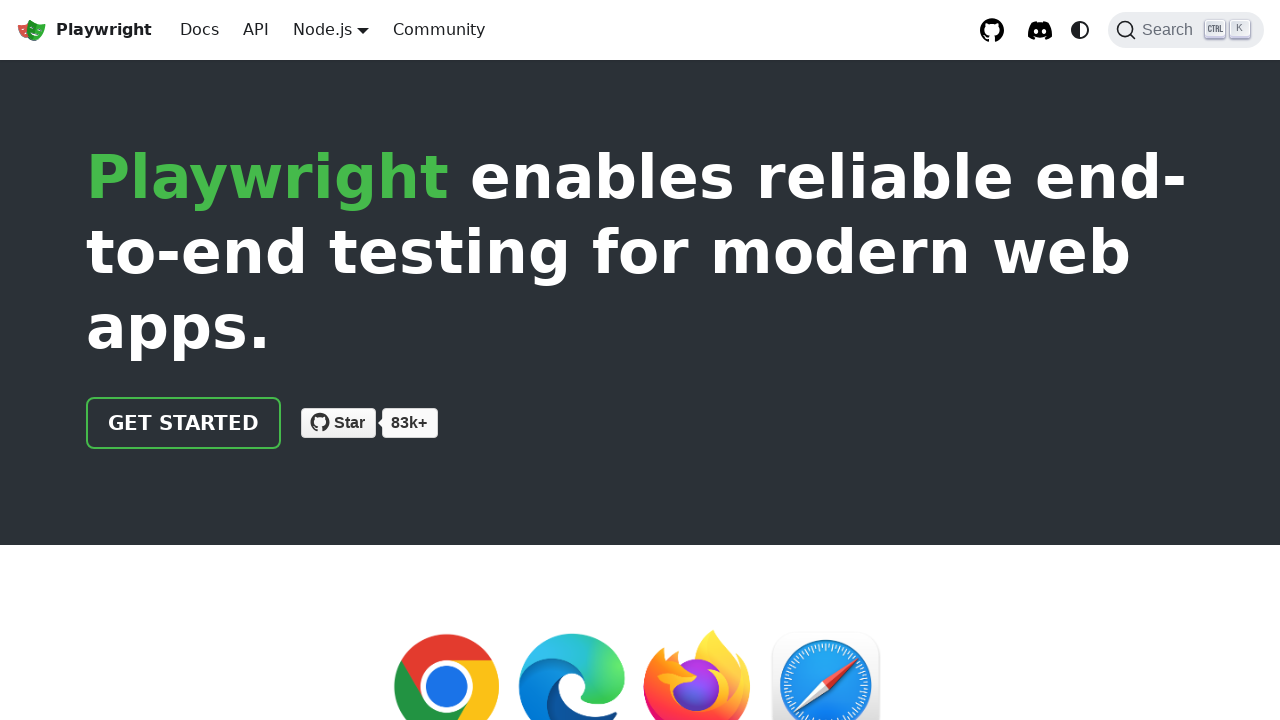

Emulated dark color scheme media preference
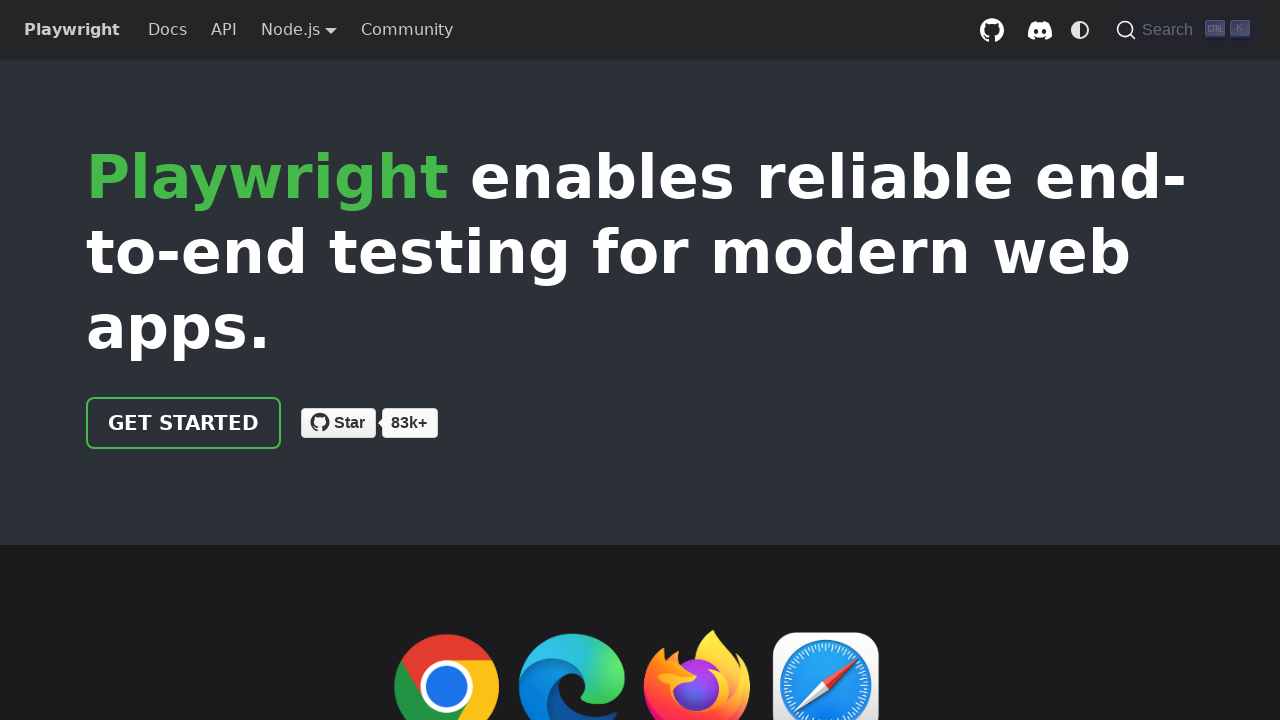

Retrieved page title: Fast and reliable end-to-end testing for modern web apps | Playwright
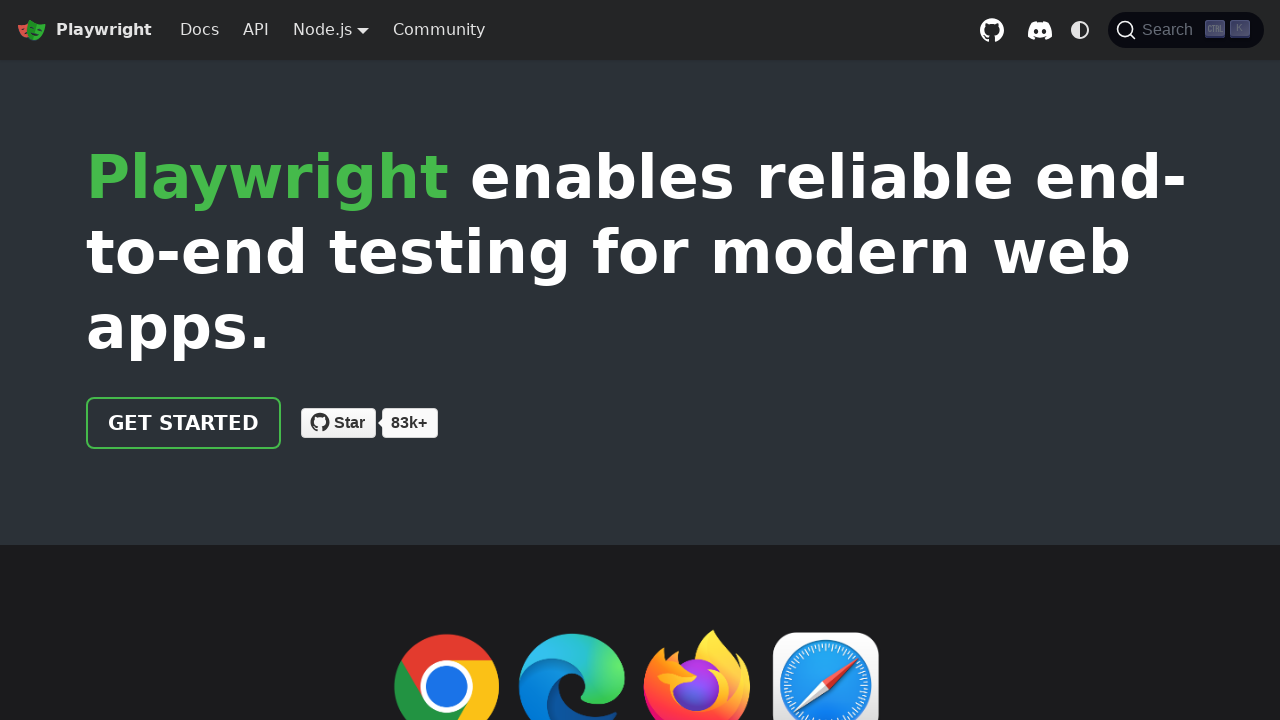

Main content (body) is visible
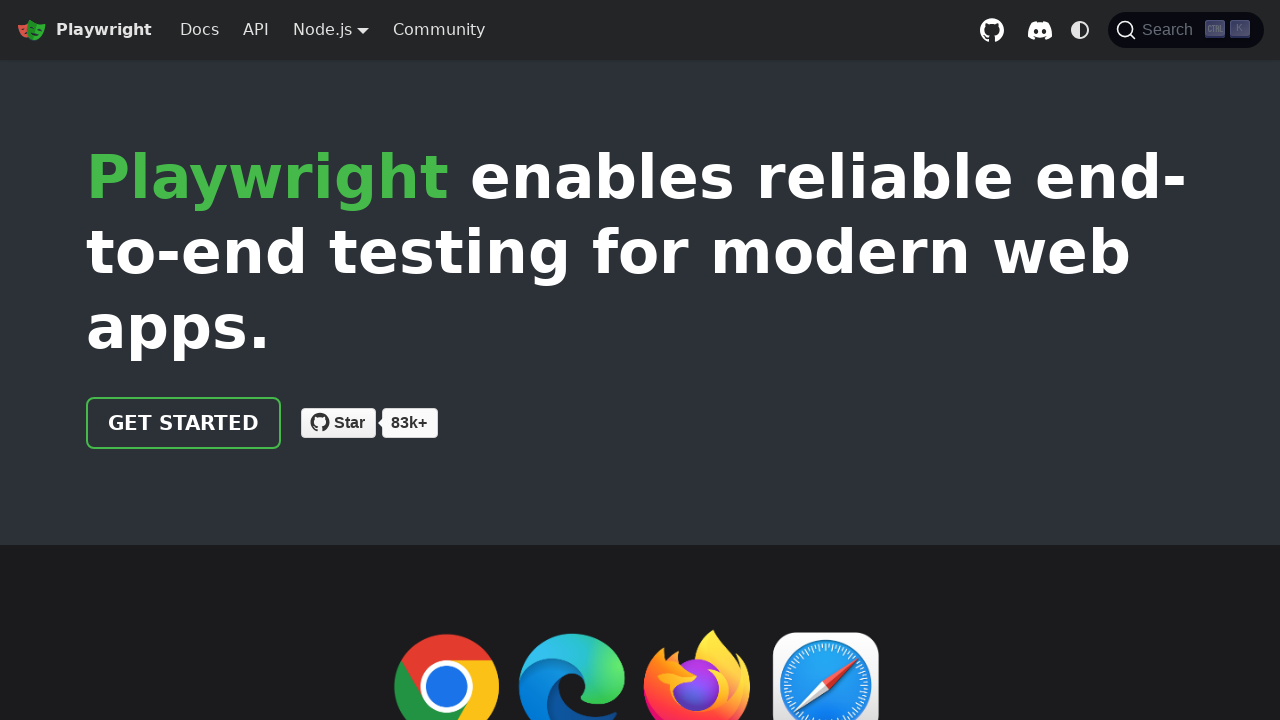

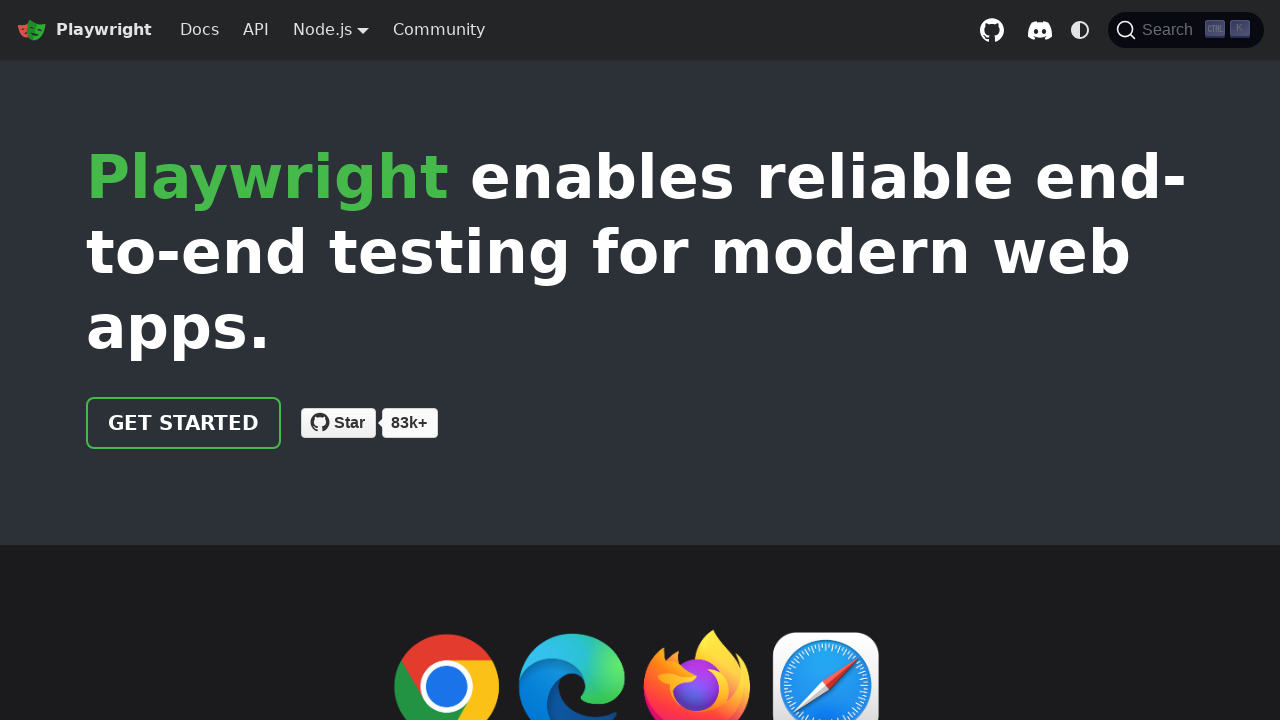